Tests clicking the MATS Program button and verifying it opens the correct URL in a new tab

Starting URL: https://neuronpedia.org/gemma-scope#learn

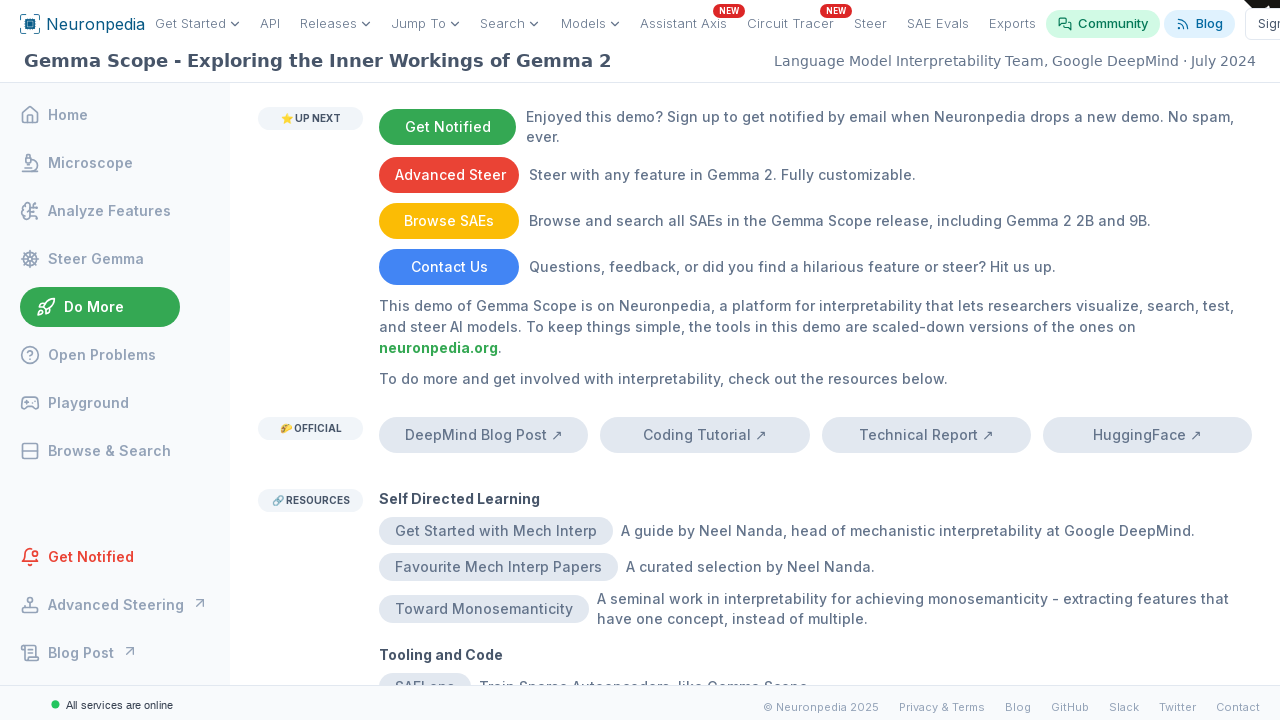

Clicked MATS Program button and new tab opened at (446, 384) on internal:text="MATS Program"i
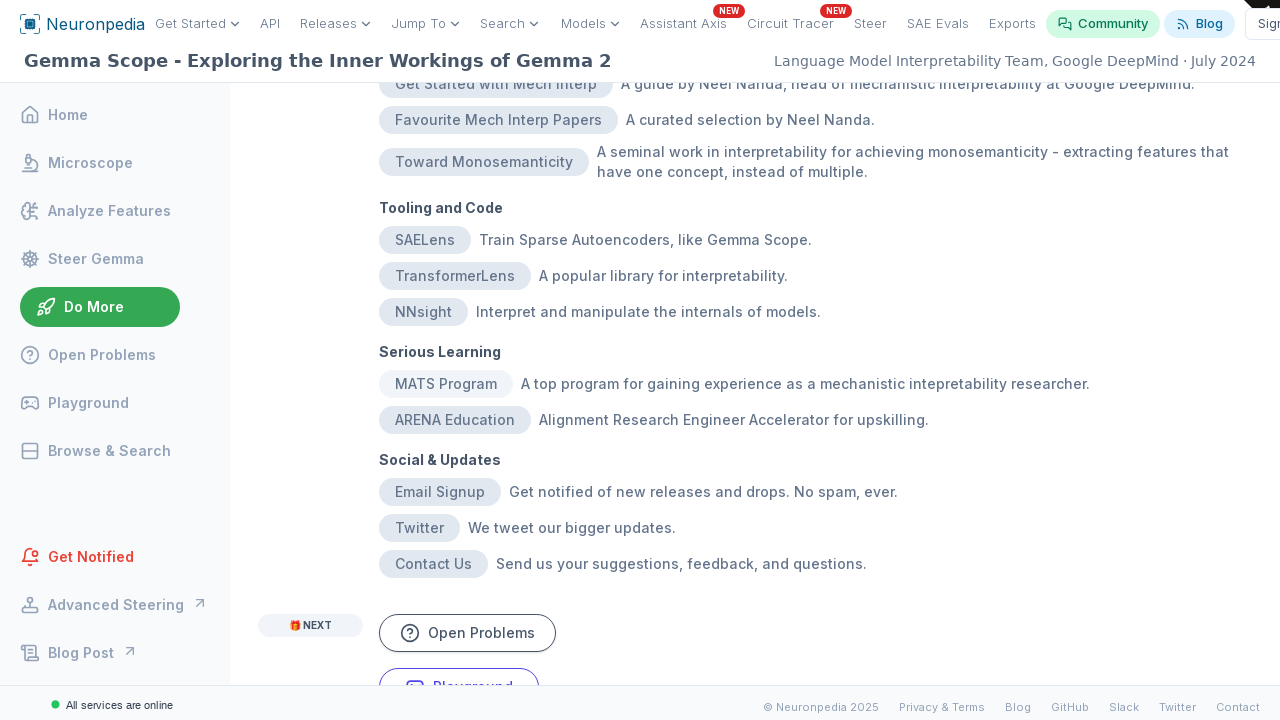

Captured new popup page reference
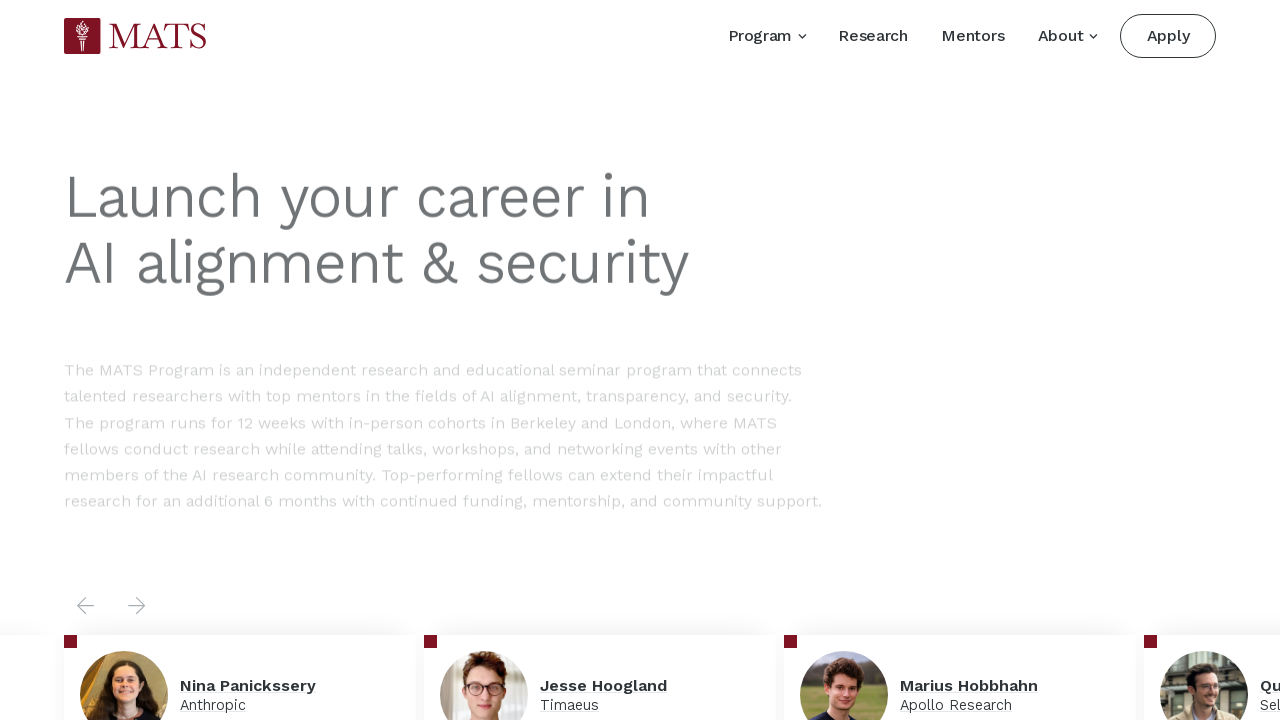

Verified new tab navigated to https://www.matsprogram.org/
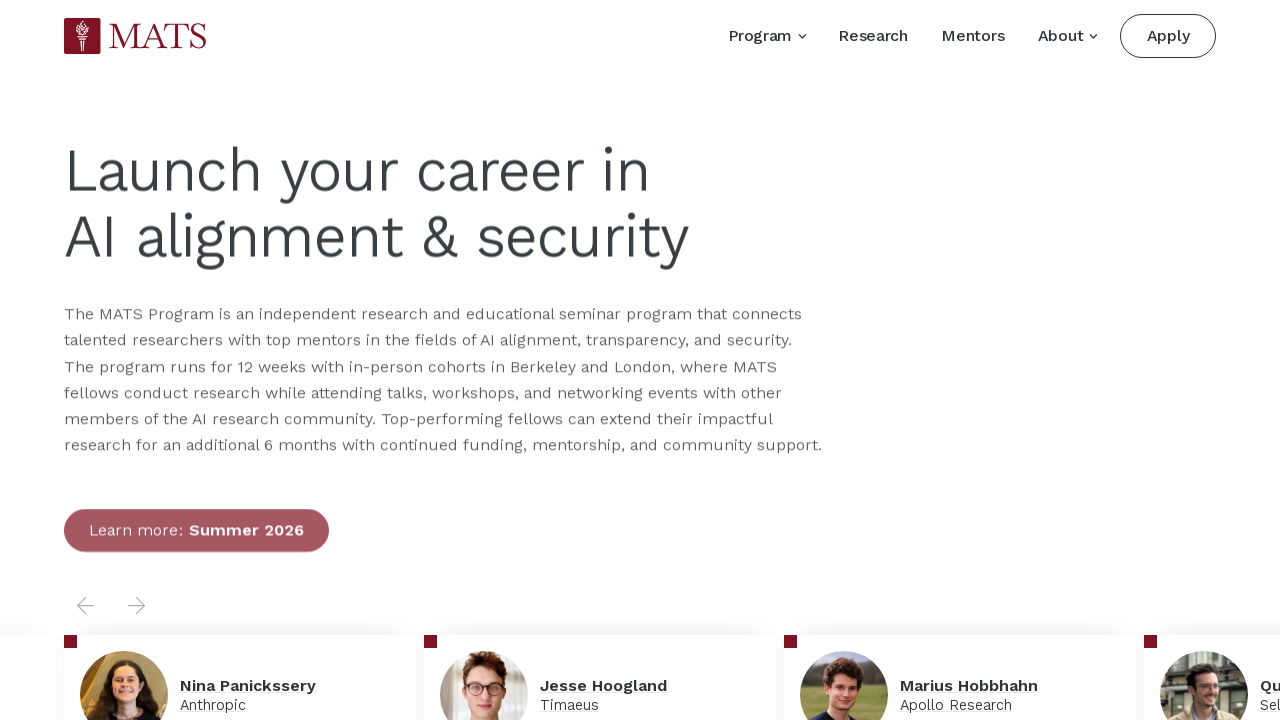

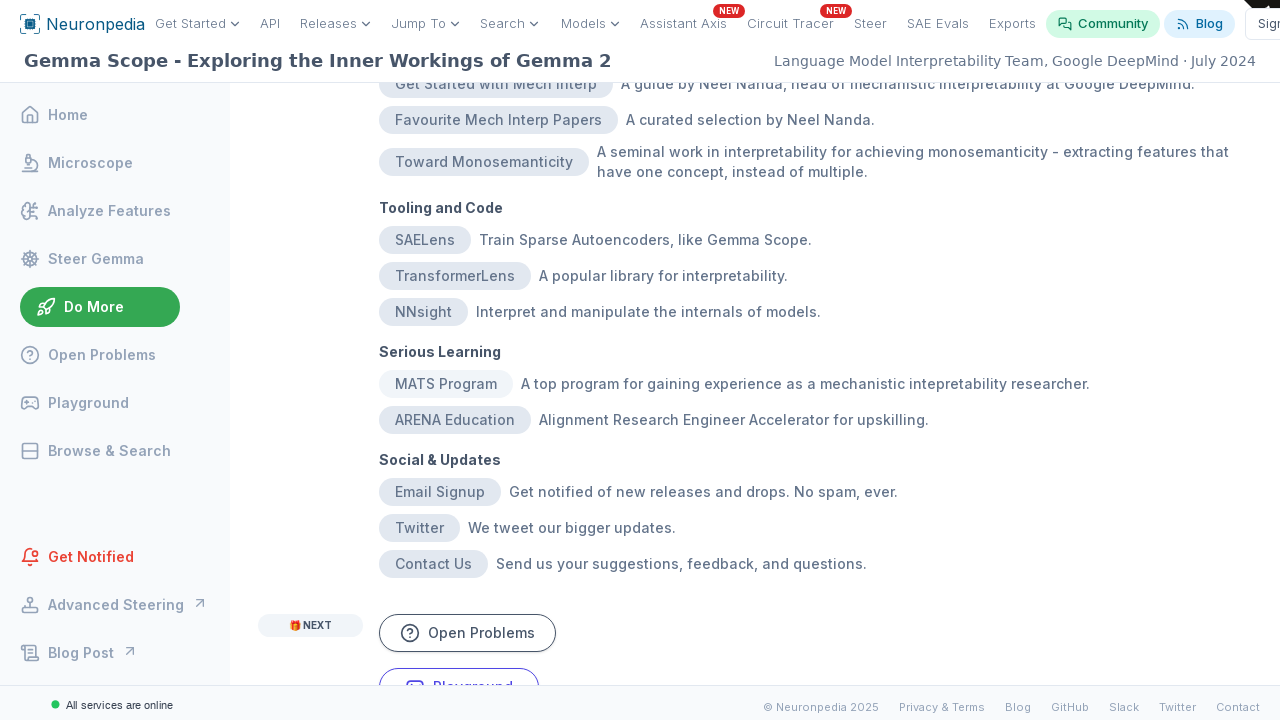